Tests the clickability of a submit button using explicit wait conditions before clicking it

Starting URL: http://only-testing-blog.blogspot.com/2014/01/textbox.html

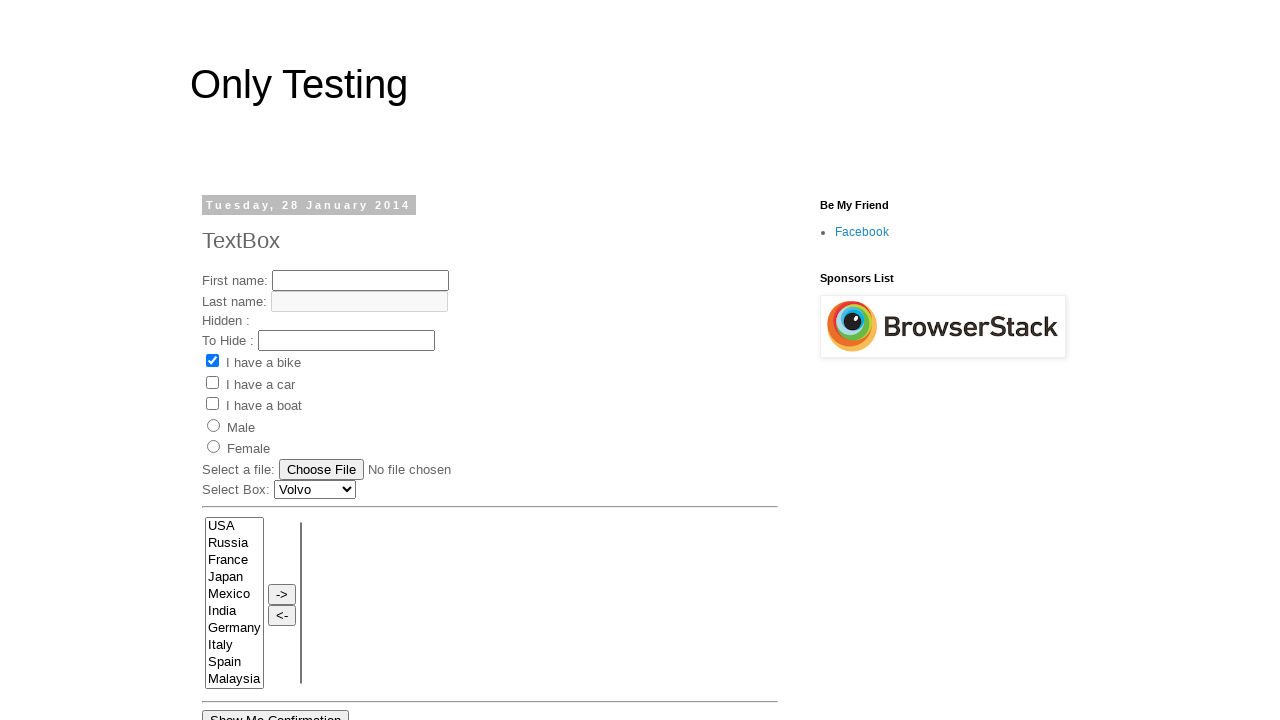

Navigated to textbox test page
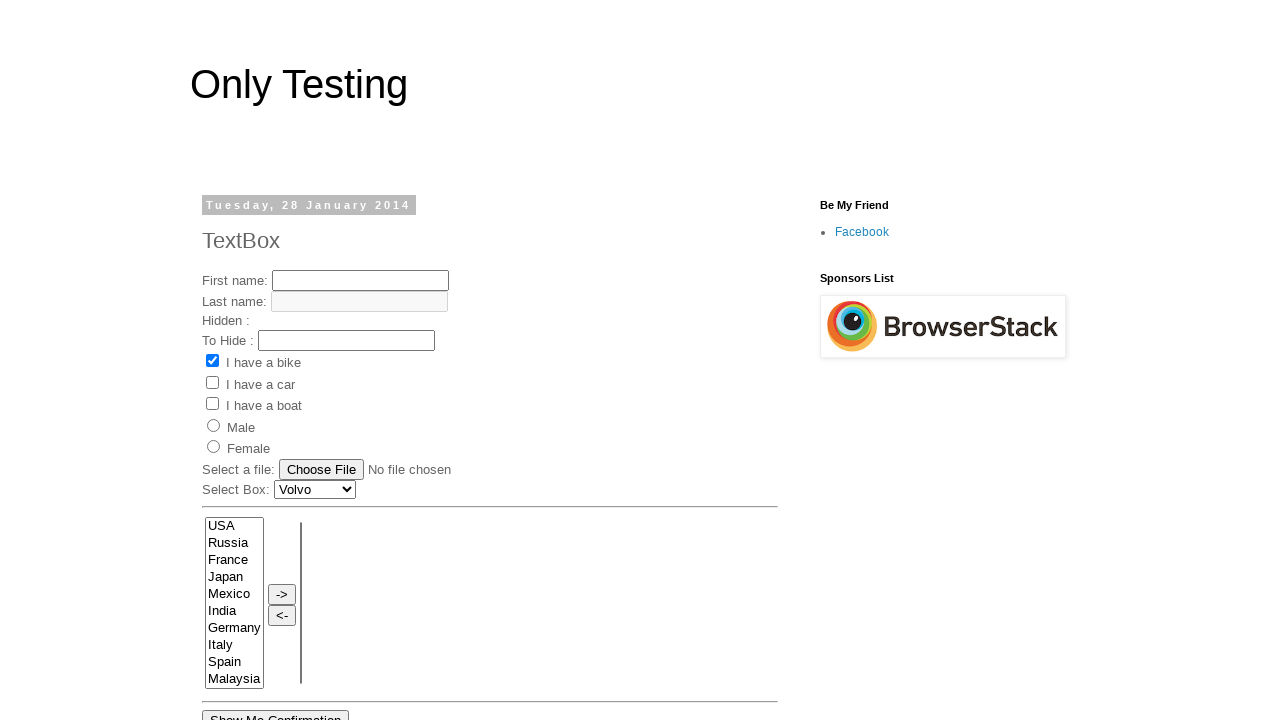

Submit button became visible
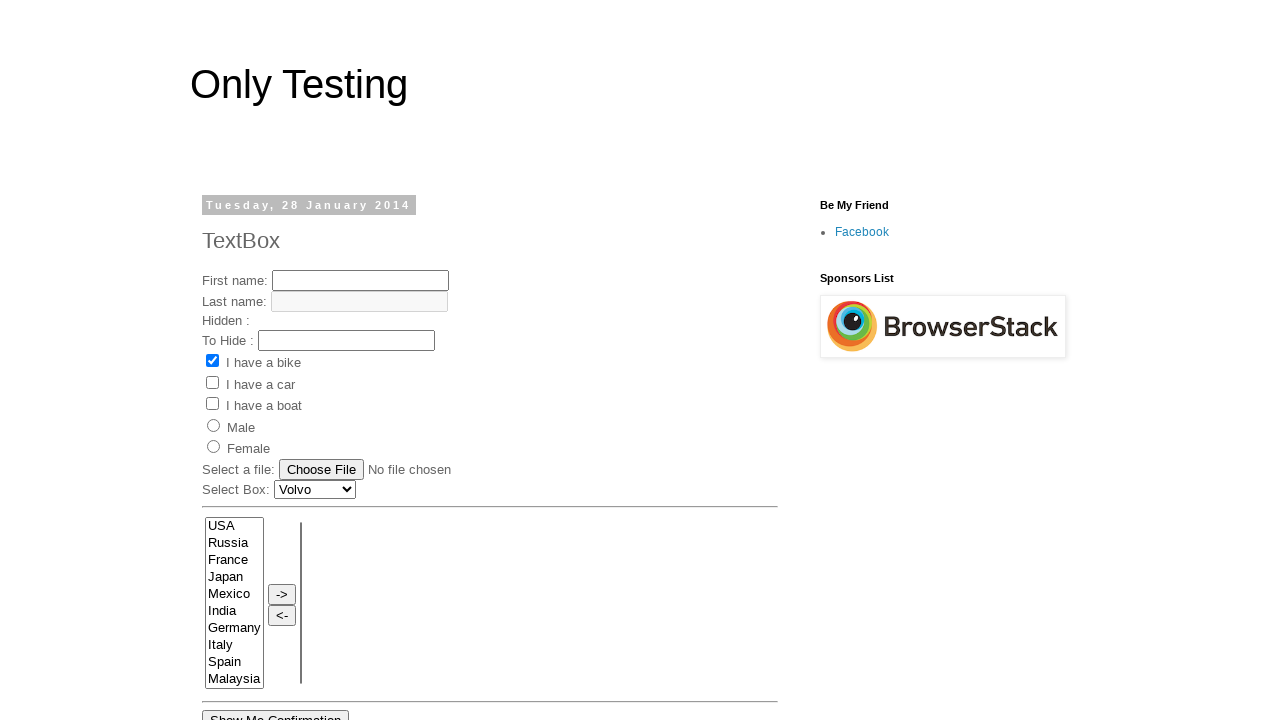

Clicked submit button at (452, 361) on #submitButton
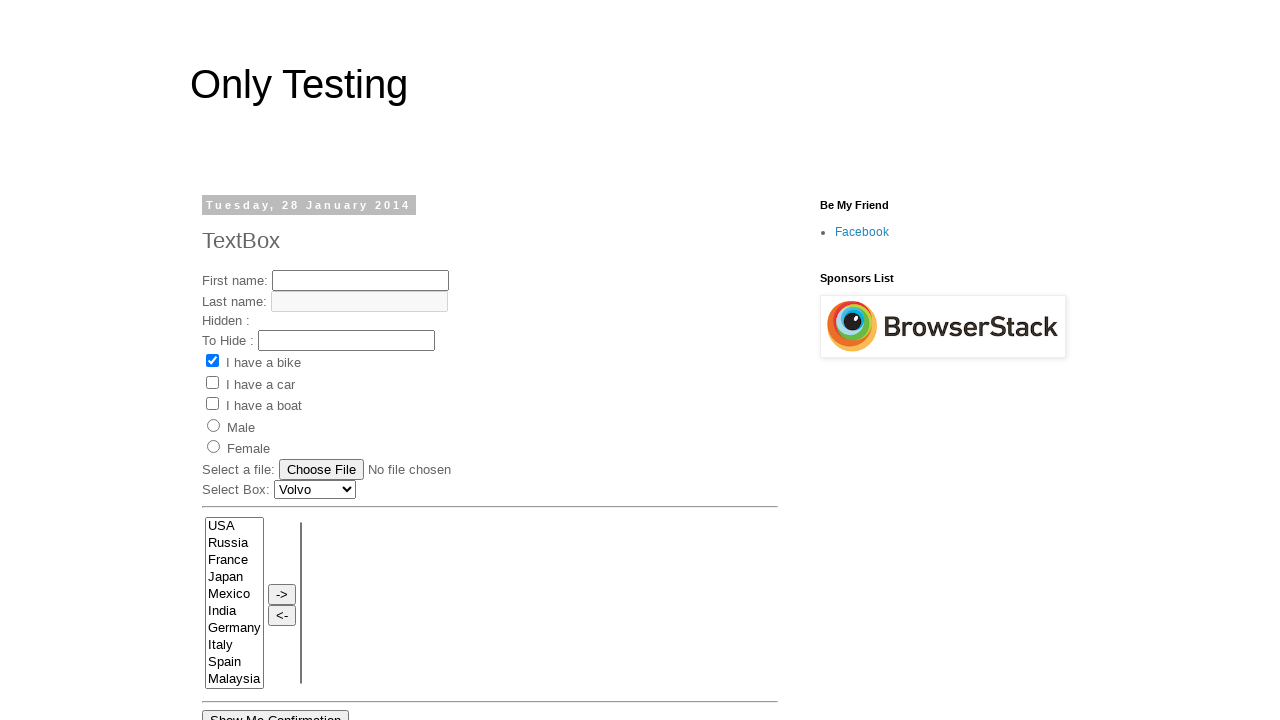

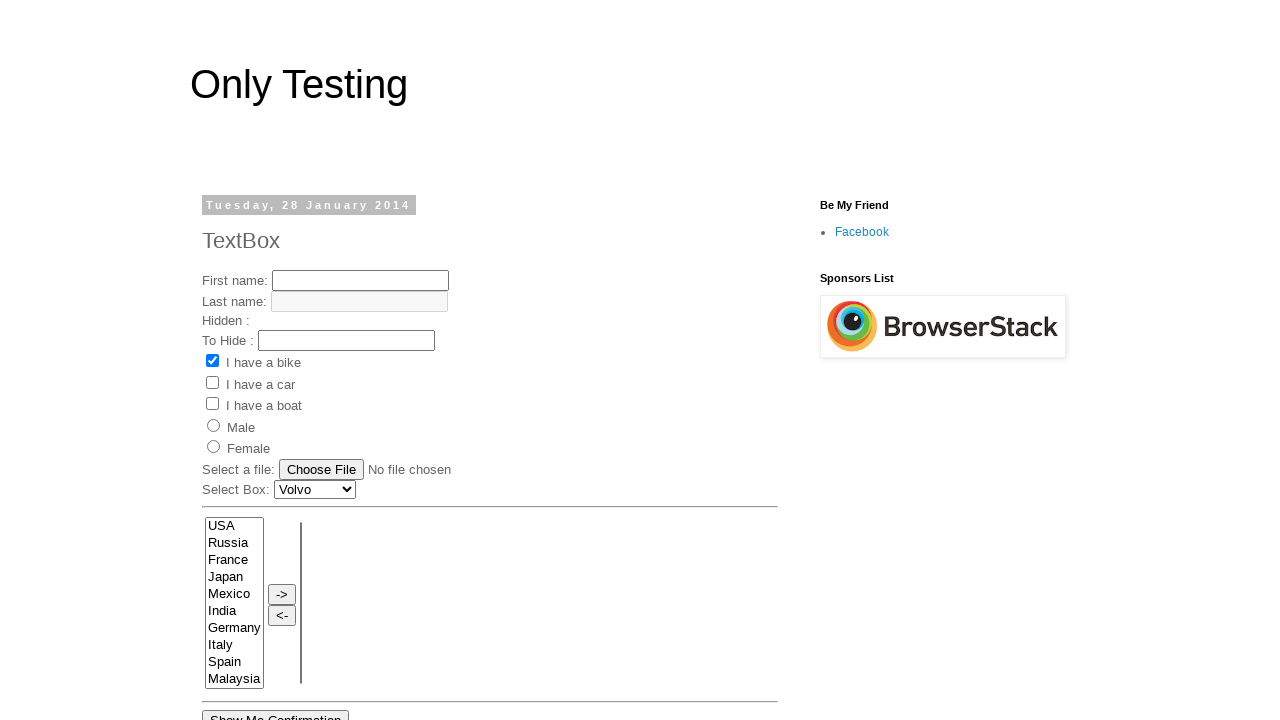